Navigates to Toomics webtoon top 100 monthly ranking page, waits for content to load, and scrolls down the page to load additional webtoon entries.

Starting URL: https://www.toomics.com/webtoon/top100/type/monthly

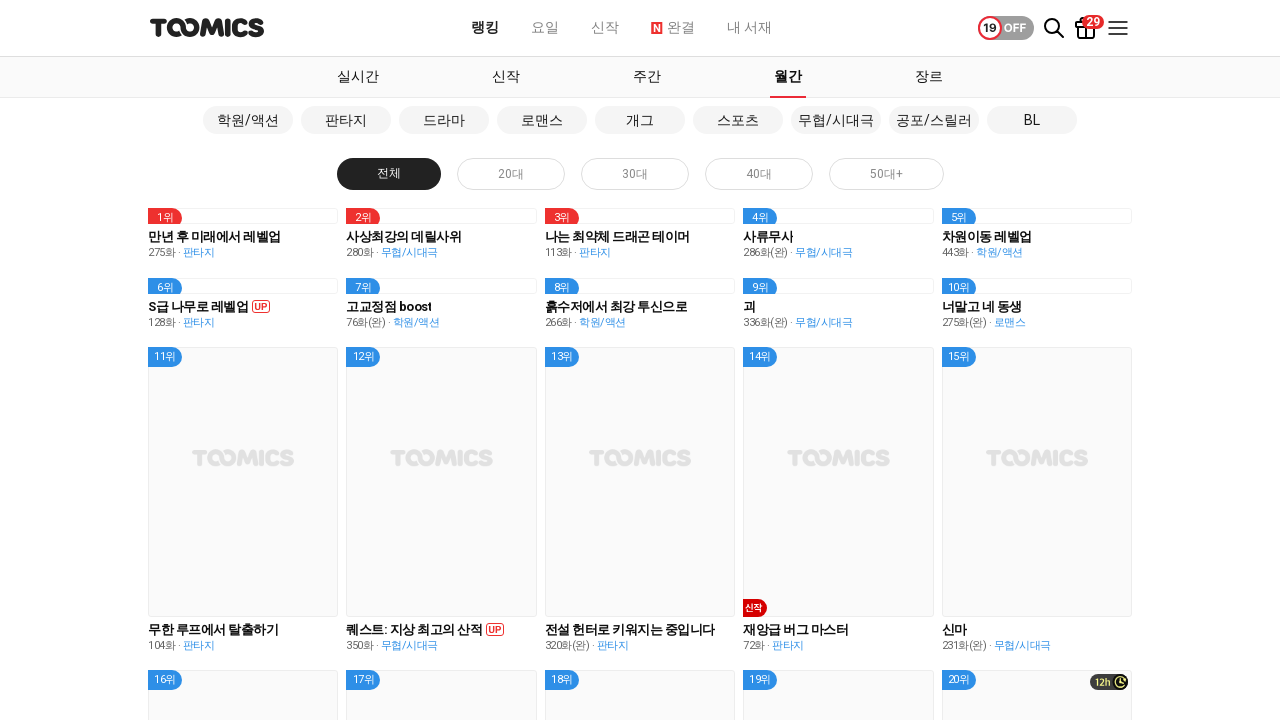

Waited for webtoon content container to load
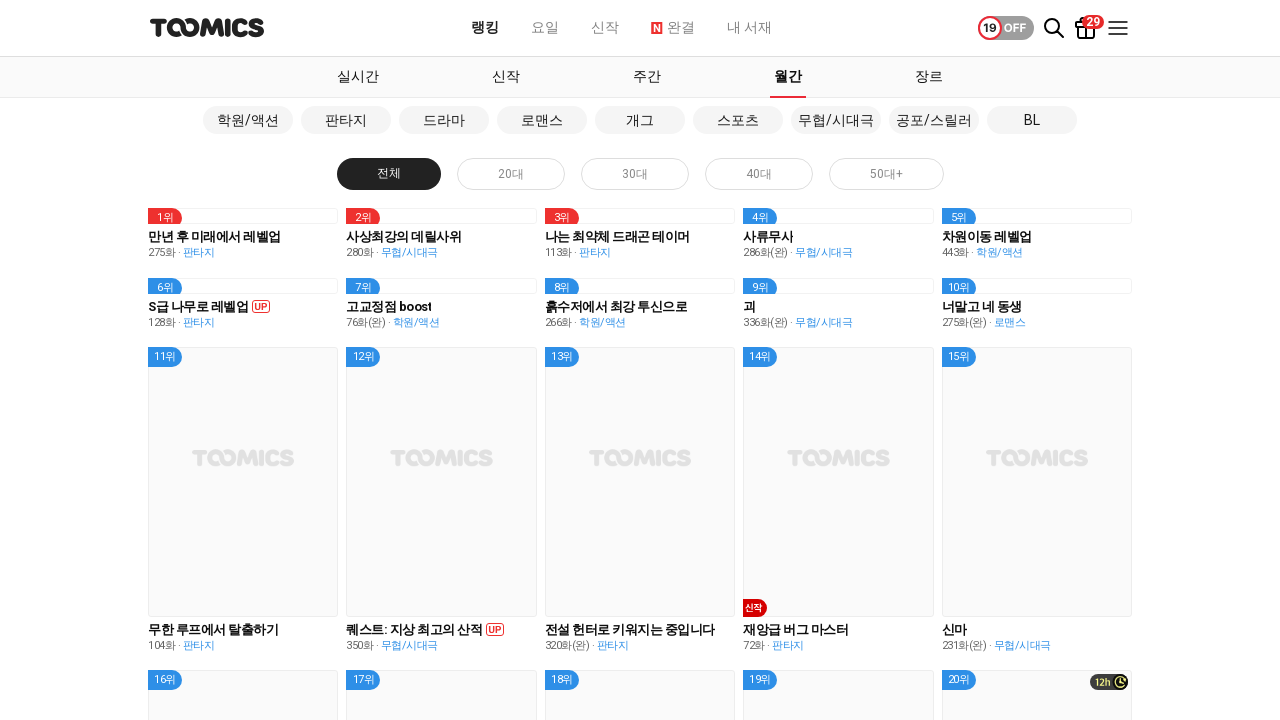

Scrolled down page by 1000 pixels
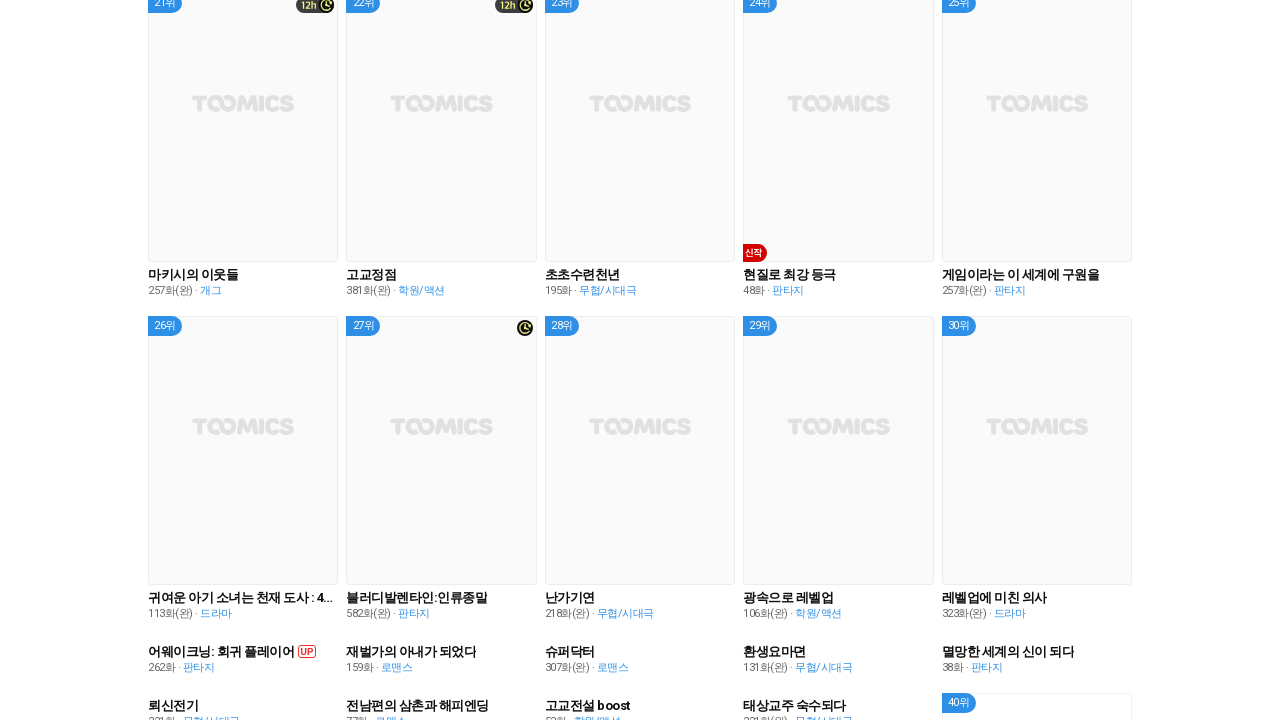

Waited 1000ms for content to load after scroll
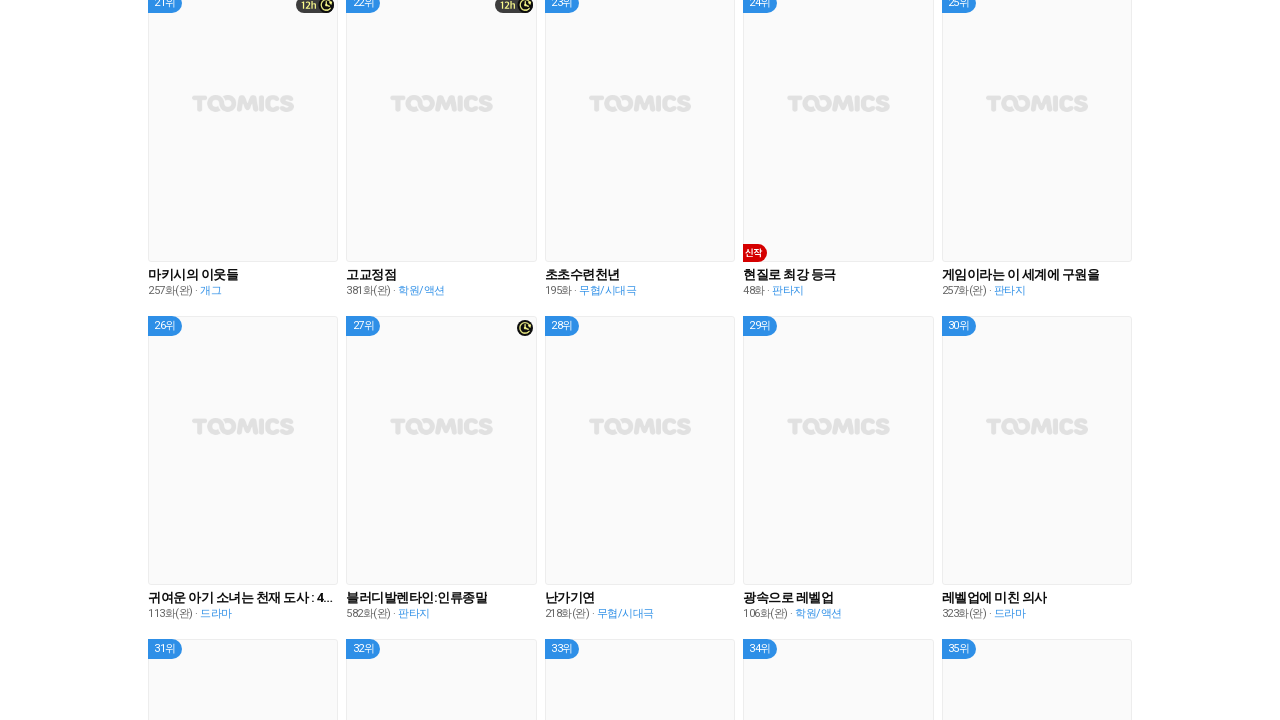

Checked if page reached bottom: False
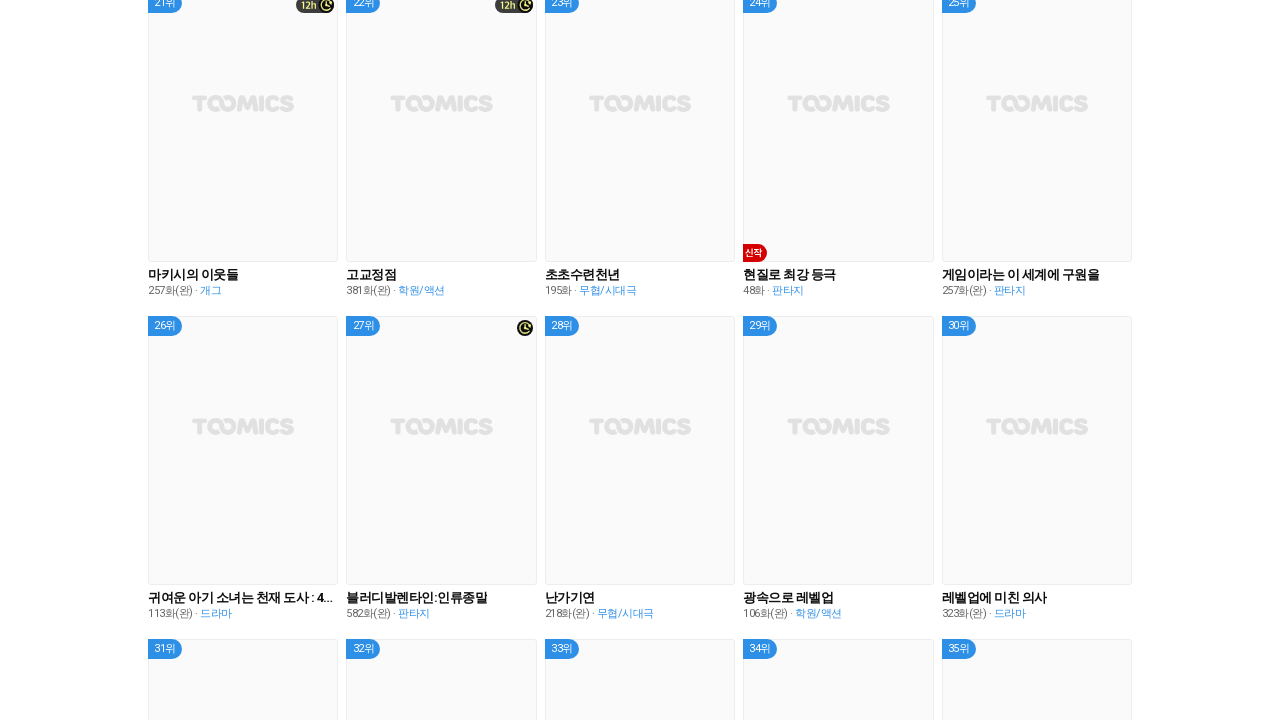

Scrolled down page by 1000 pixels
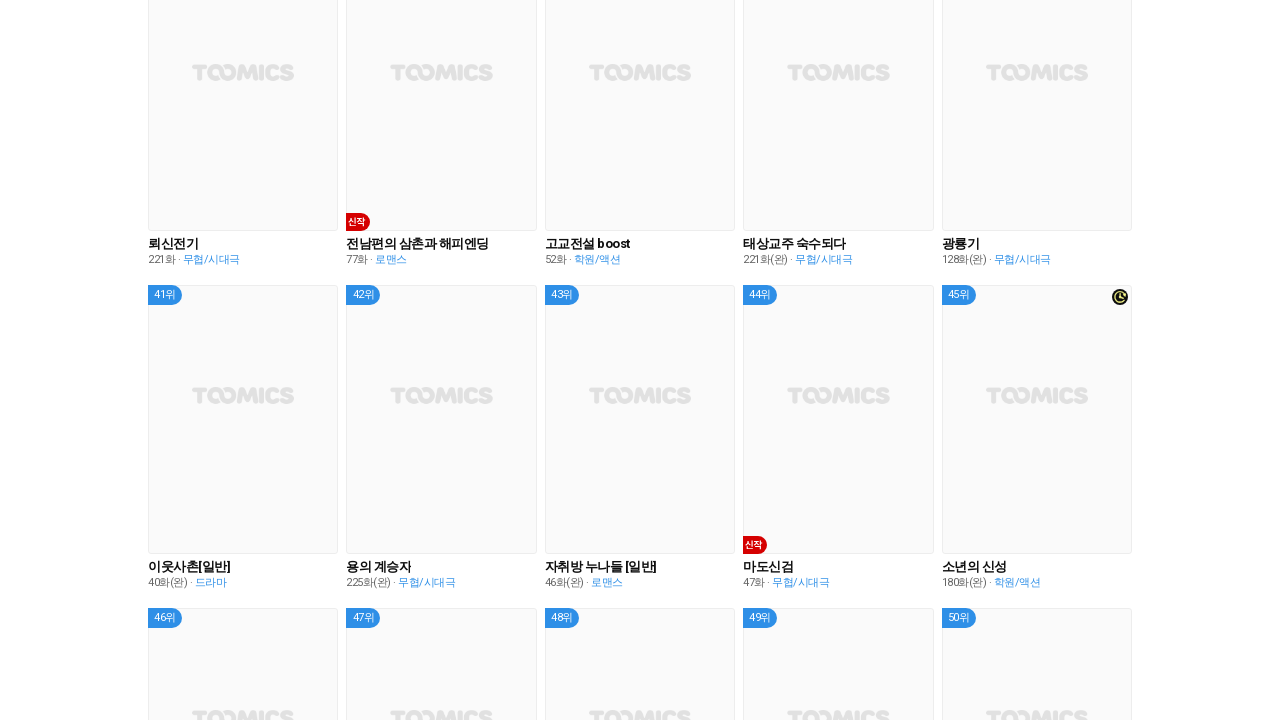

Waited 1000ms for content to load after scroll
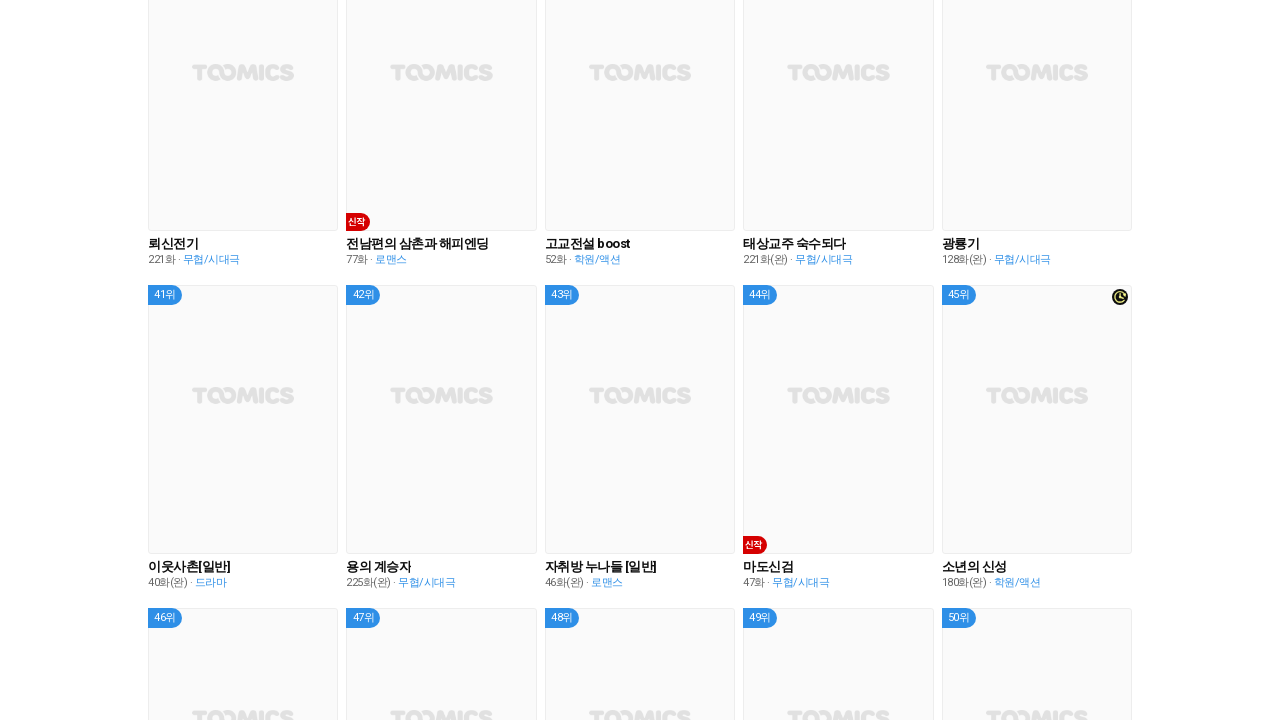

Checked if page reached bottom: False
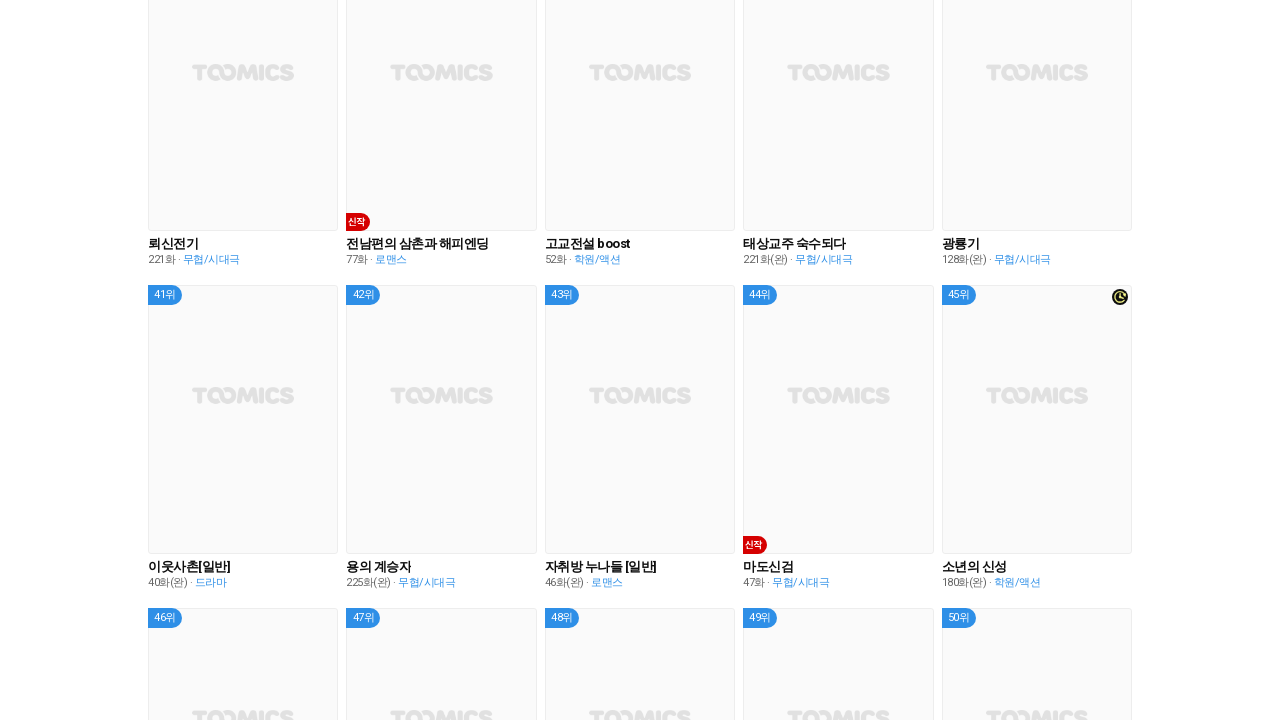

Scrolled down page by 1000 pixels
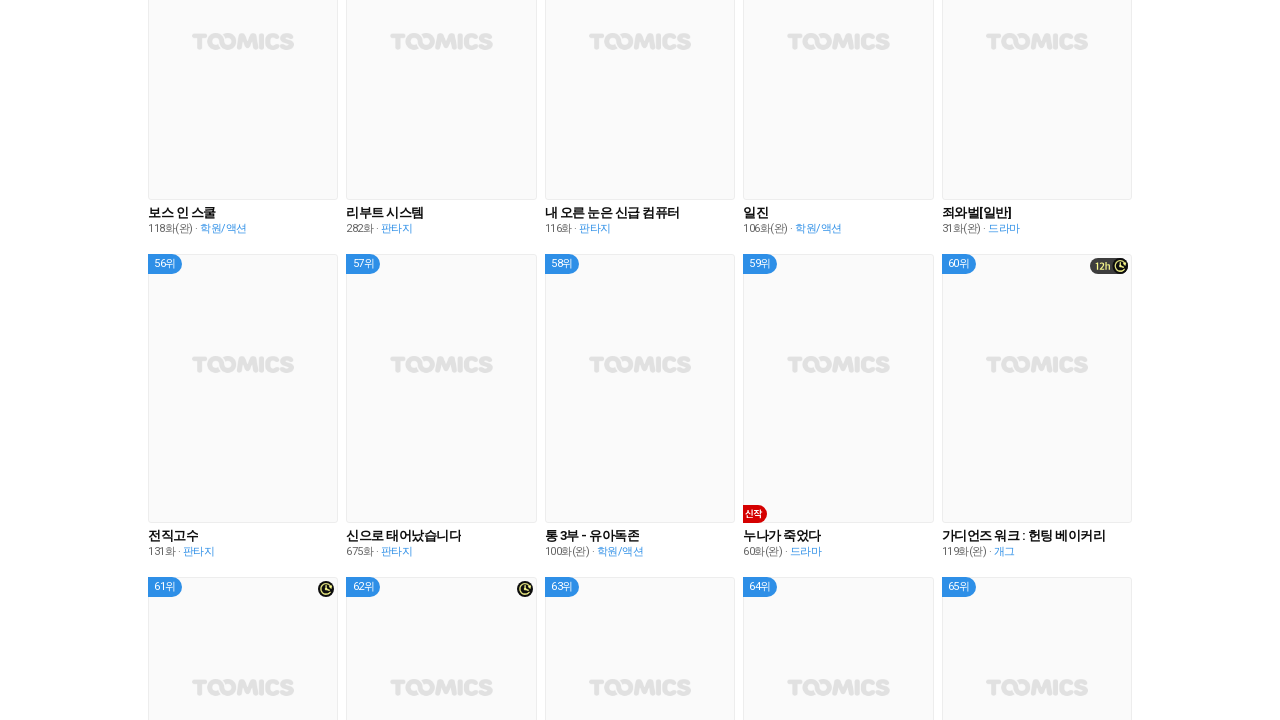

Waited 1000ms for content to load after scroll
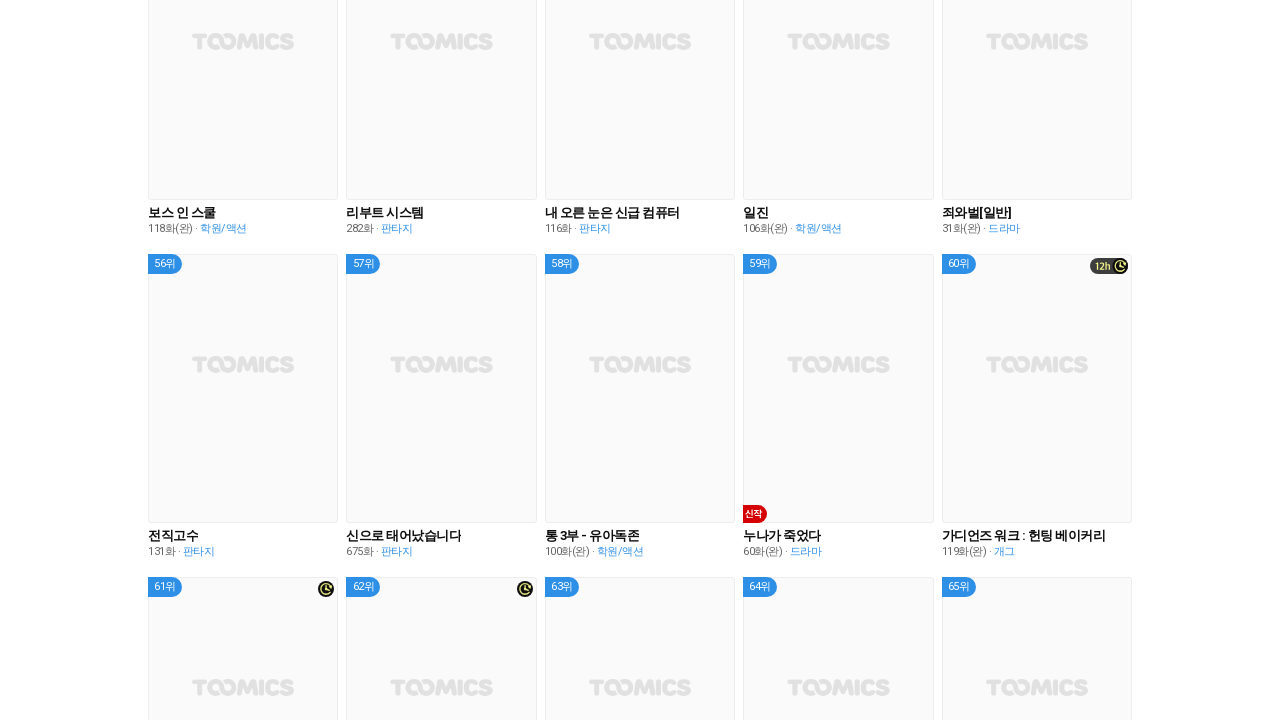

Checked if page reached bottom: False
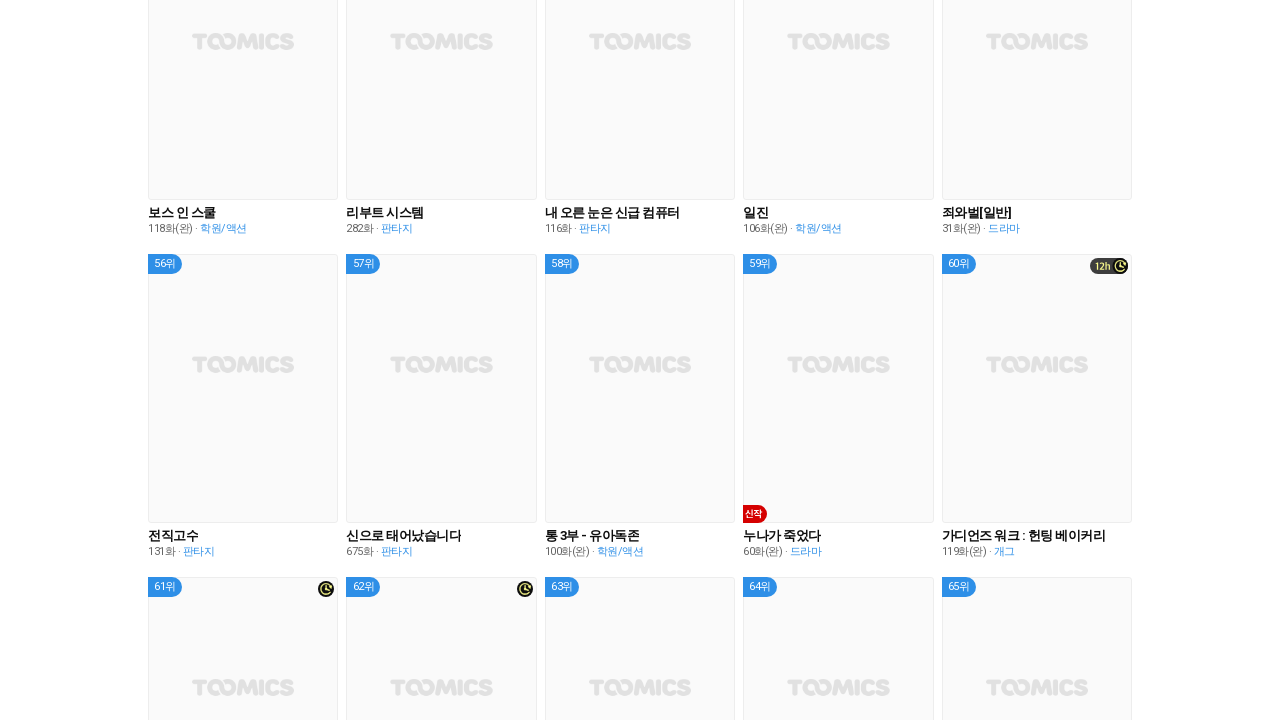

Scrolled down page by 1000 pixels
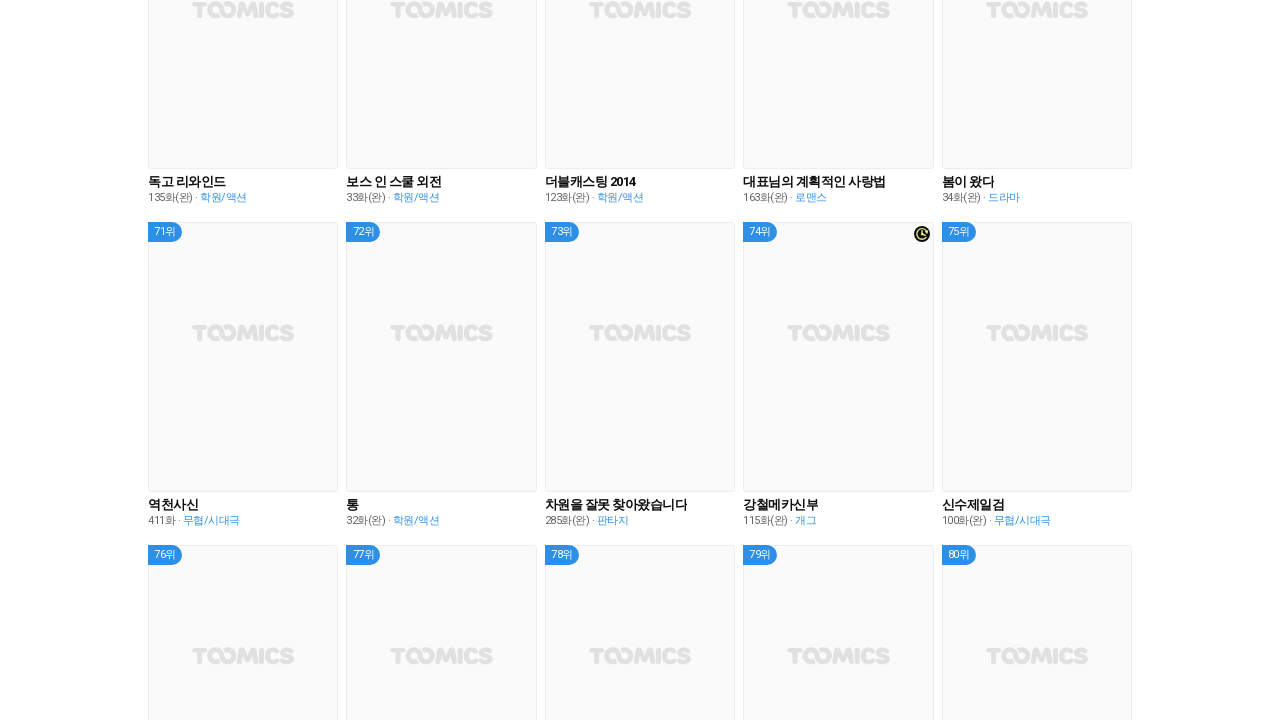

Waited 1000ms for content to load after scroll
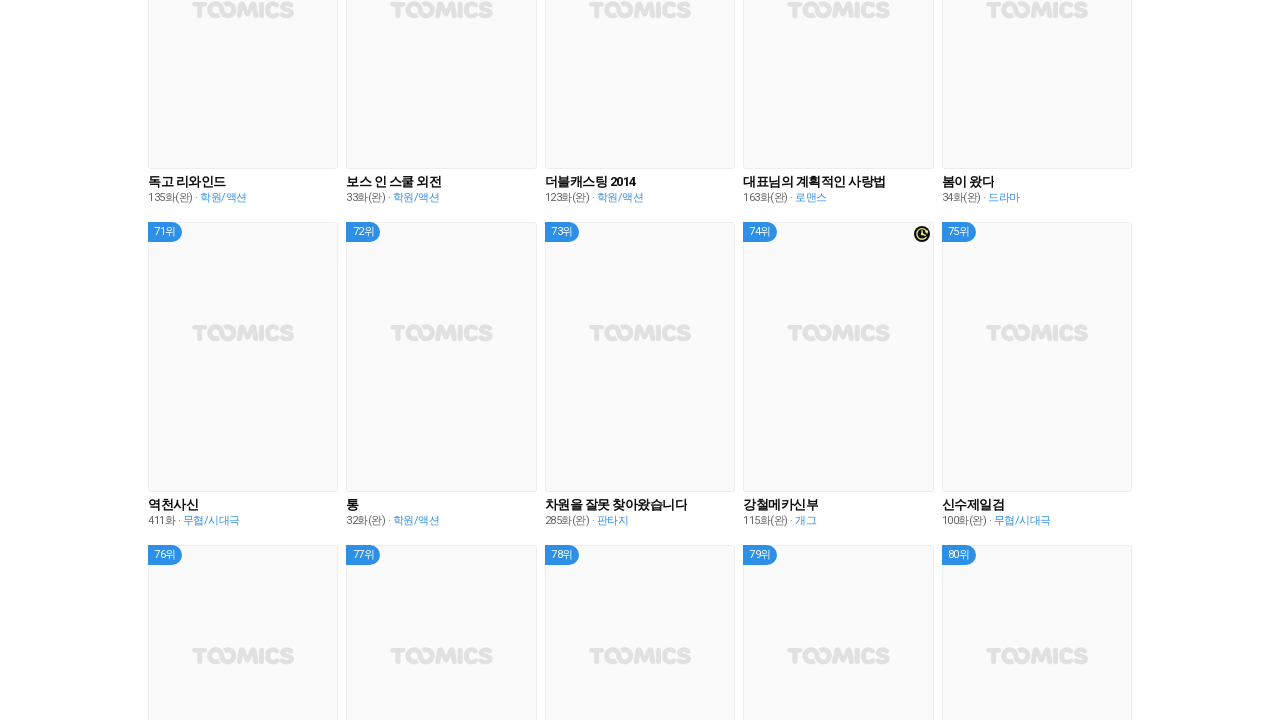

Checked if page reached bottom: False
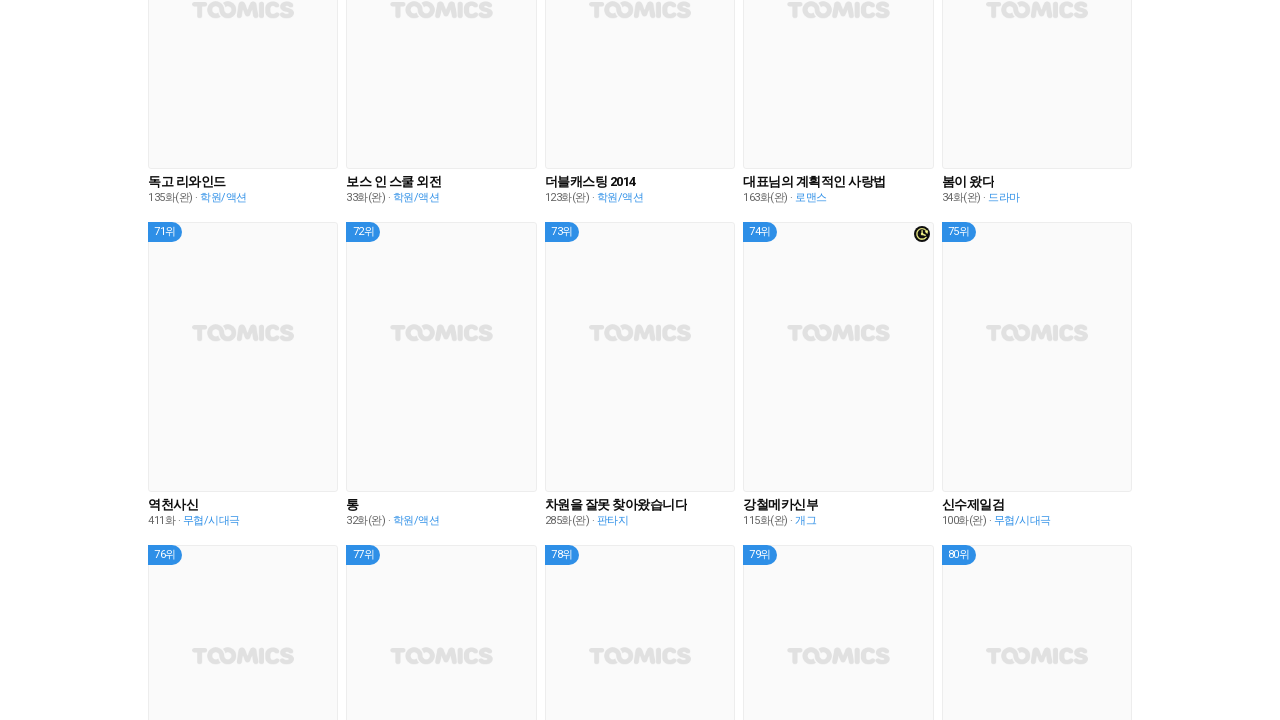

Scrolled down page by 1000 pixels
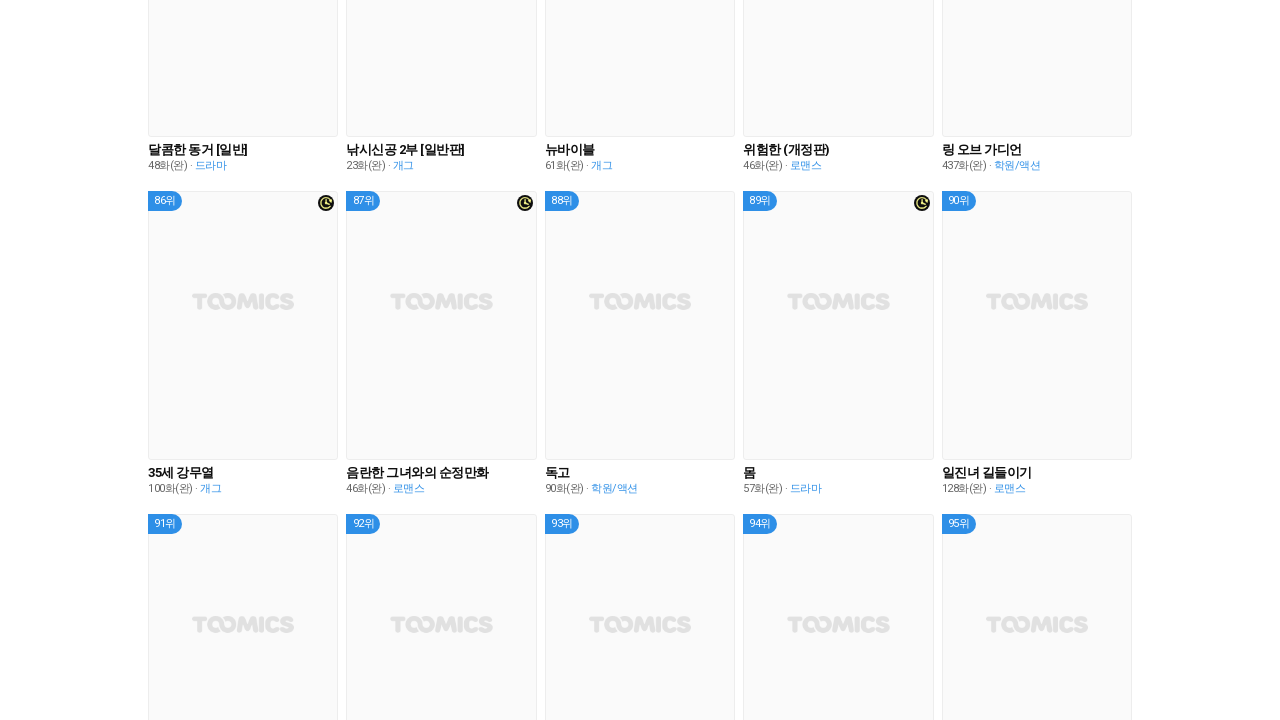

Waited 1000ms for content to load after scroll
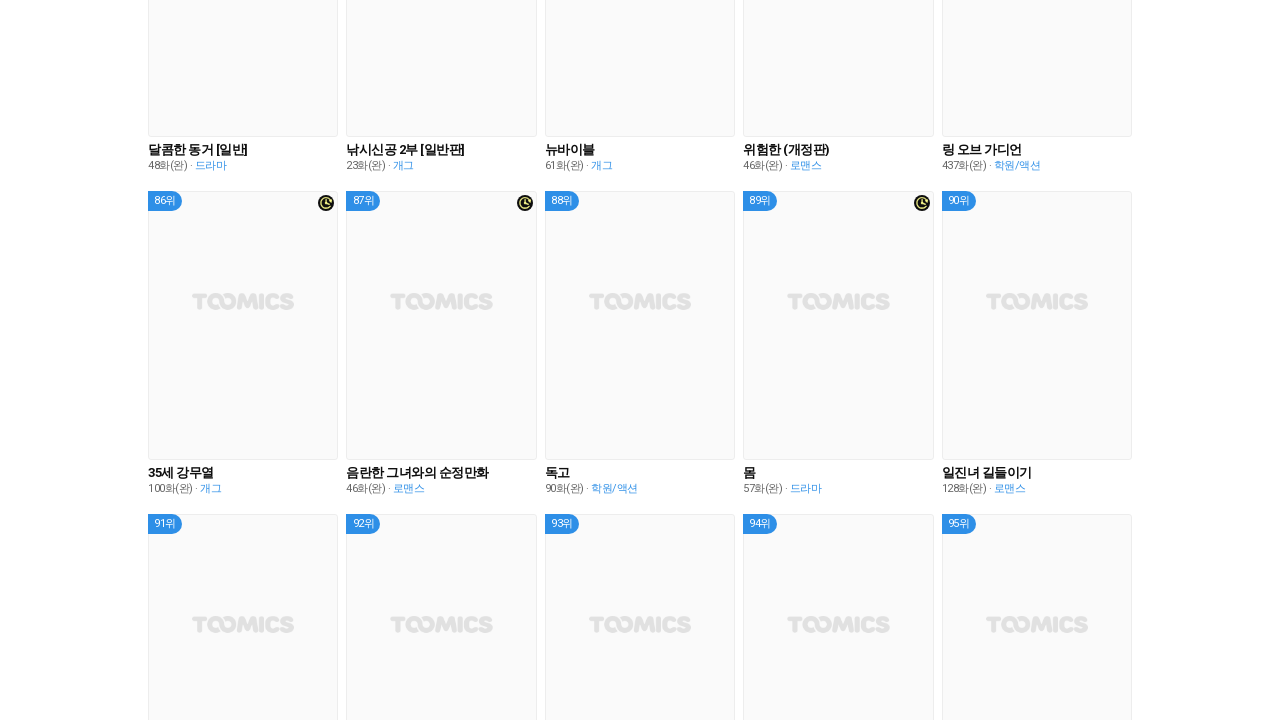

Checked if page reached bottom: False
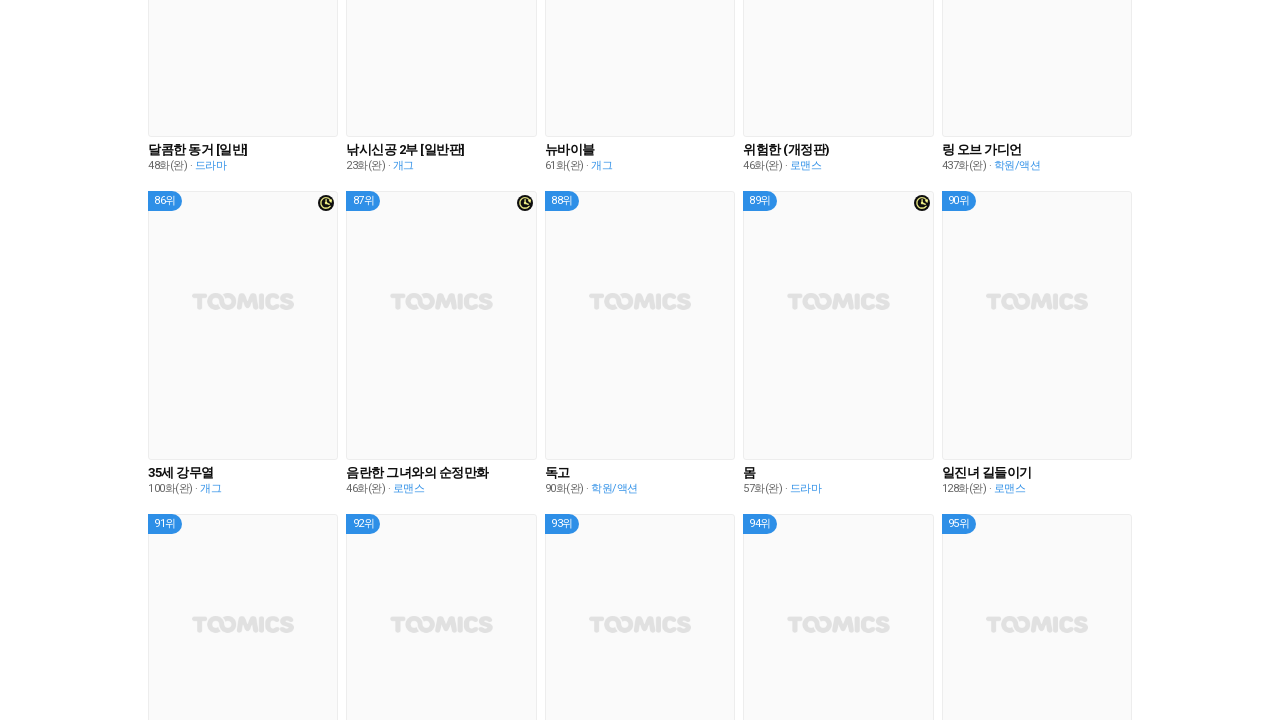

Scrolled down page by 1000 pixels
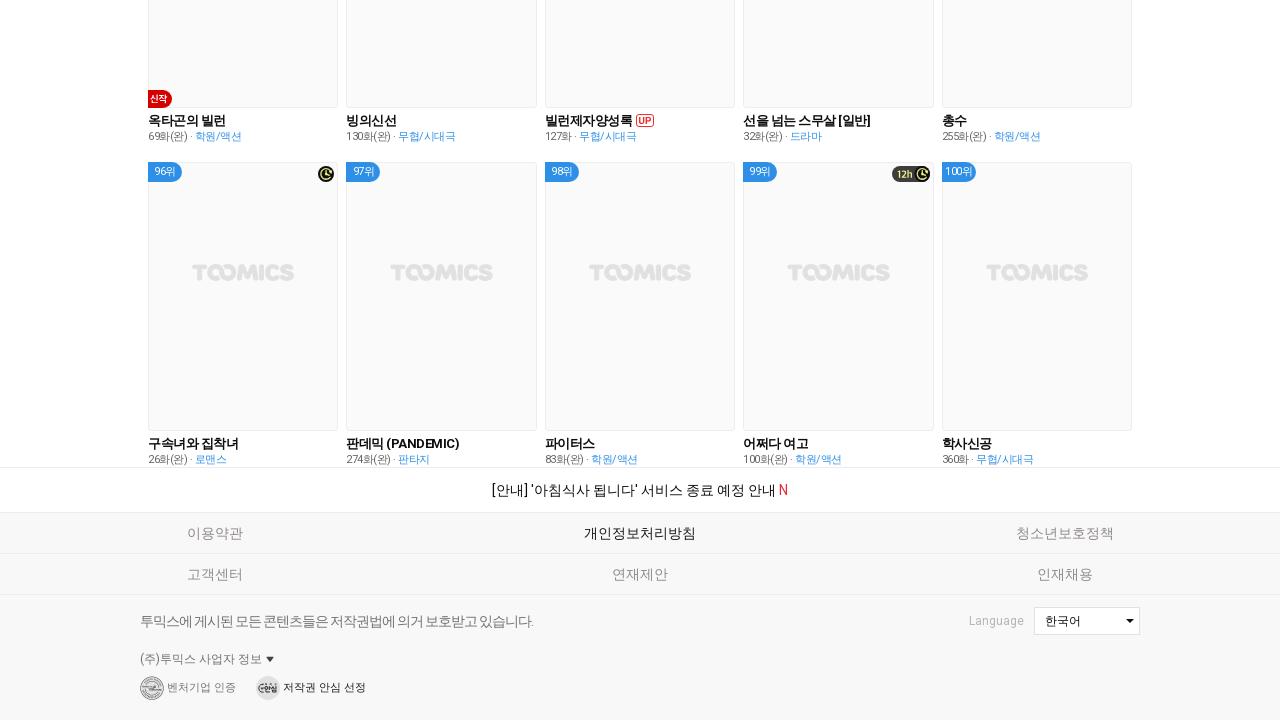

Waited 1000ms for content to load after scroll
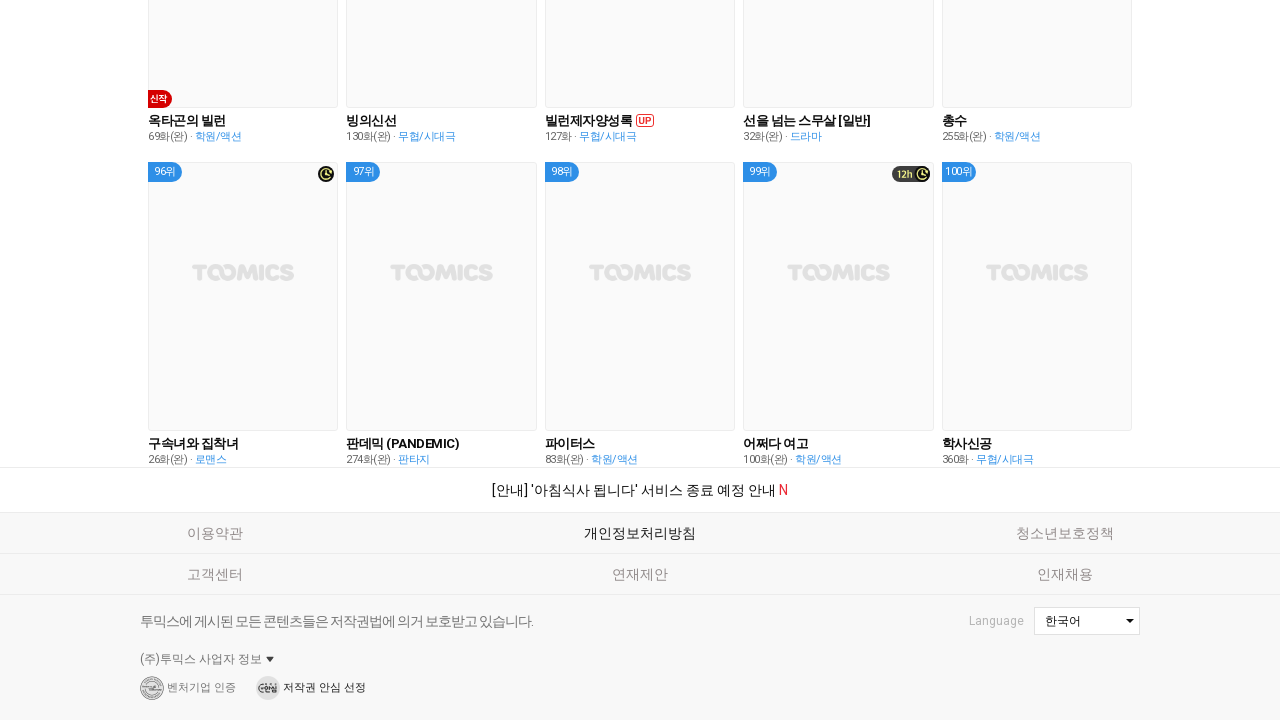

Checked if page reached bottom: True
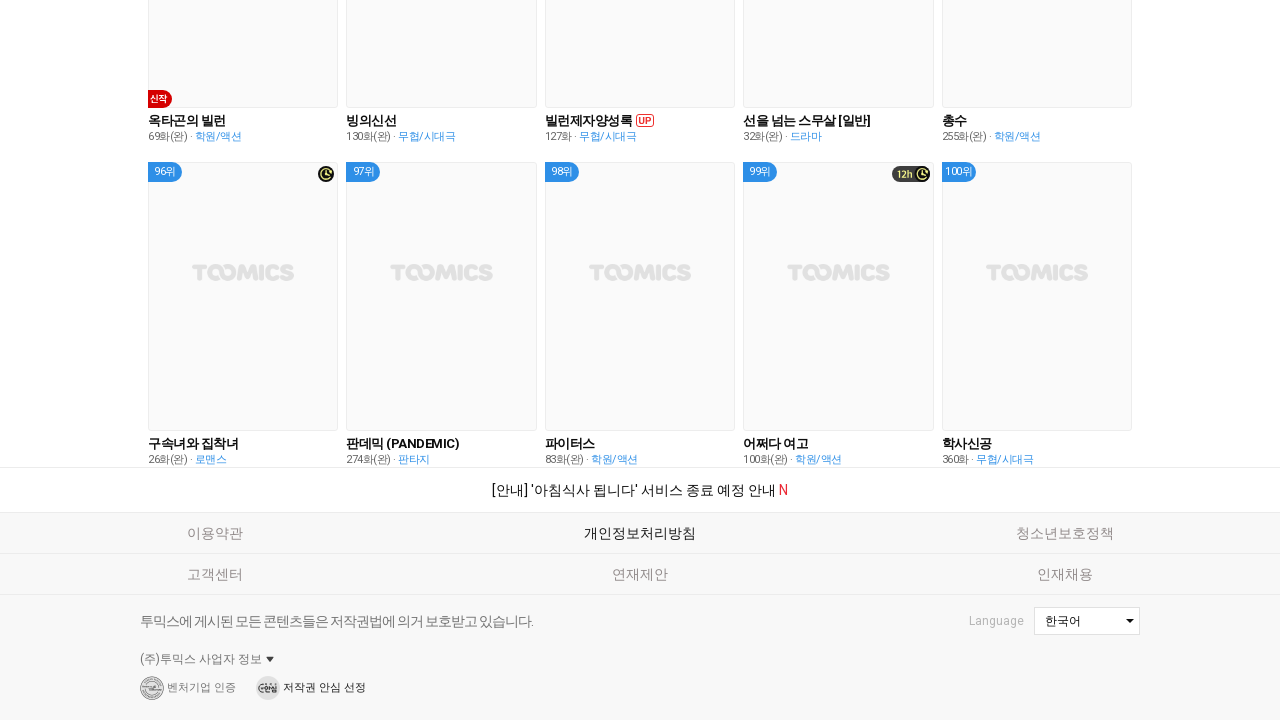

Verified webtoon grid items are visible on page
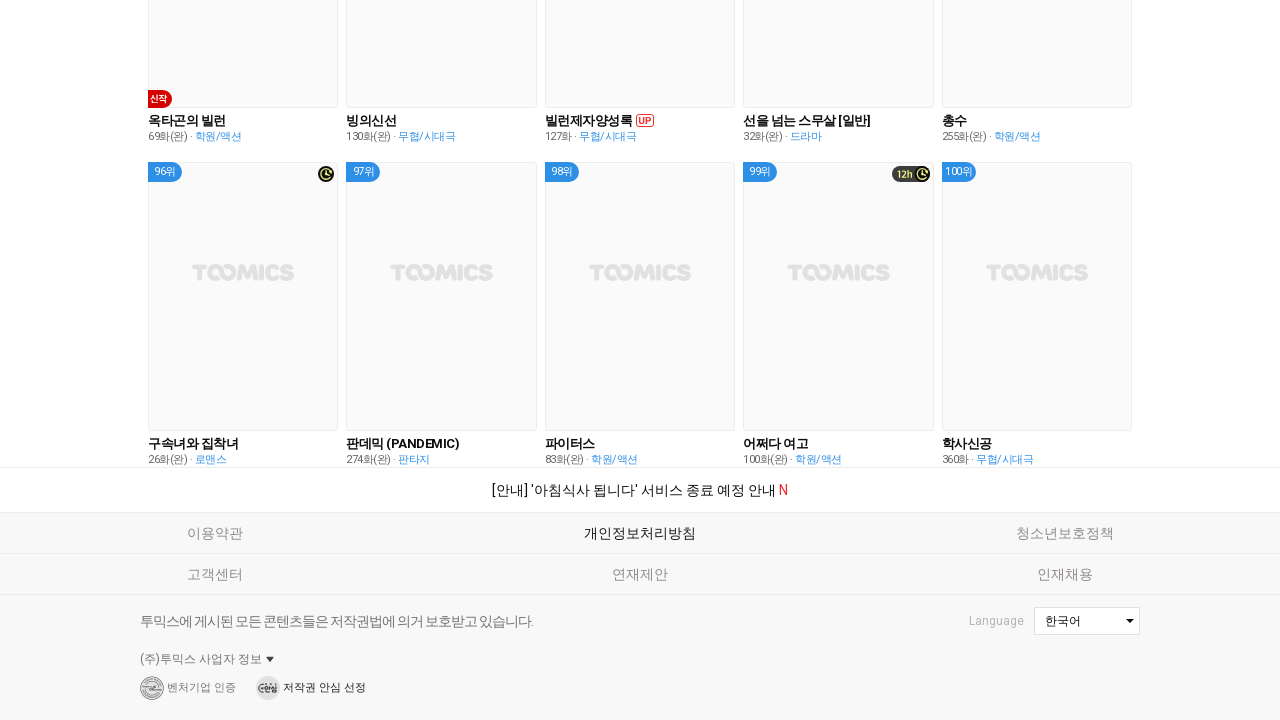

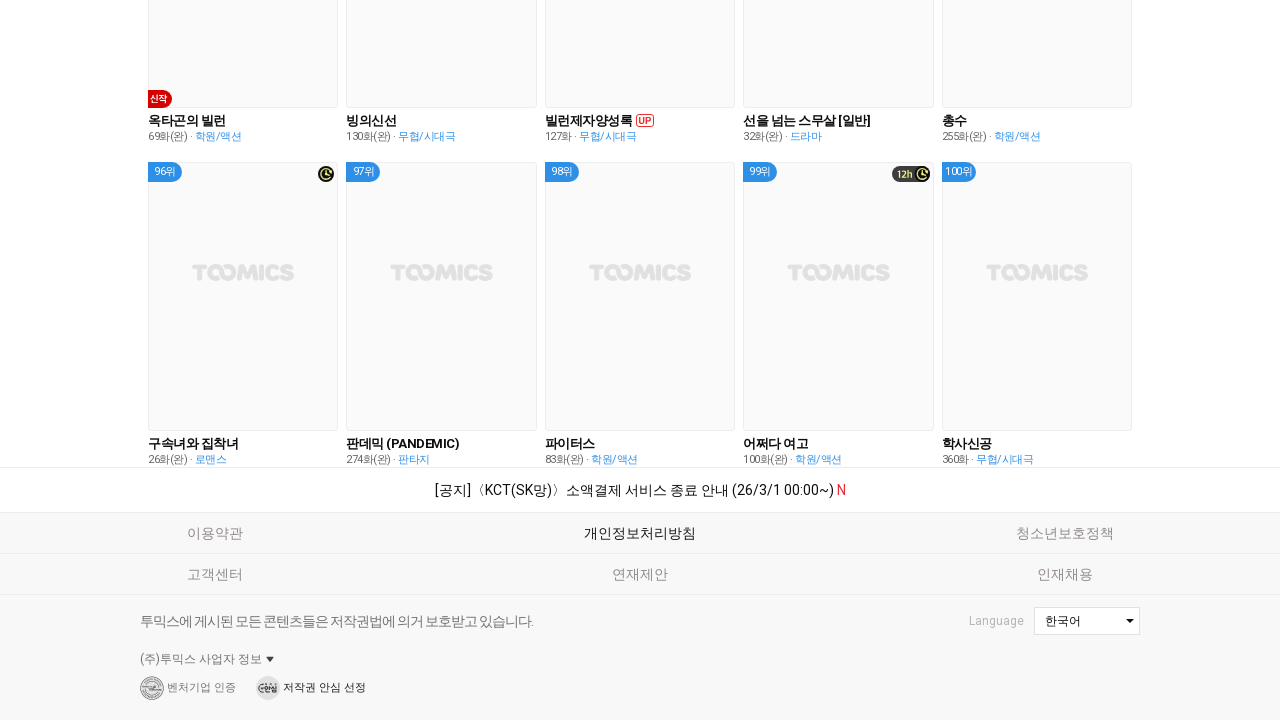